Tests multiple window handling by navigating to W3Schools and clicking on multiple "Try it Yourself" links which open new windows/tabs.

Starting URL: https://www.w3schools.com/

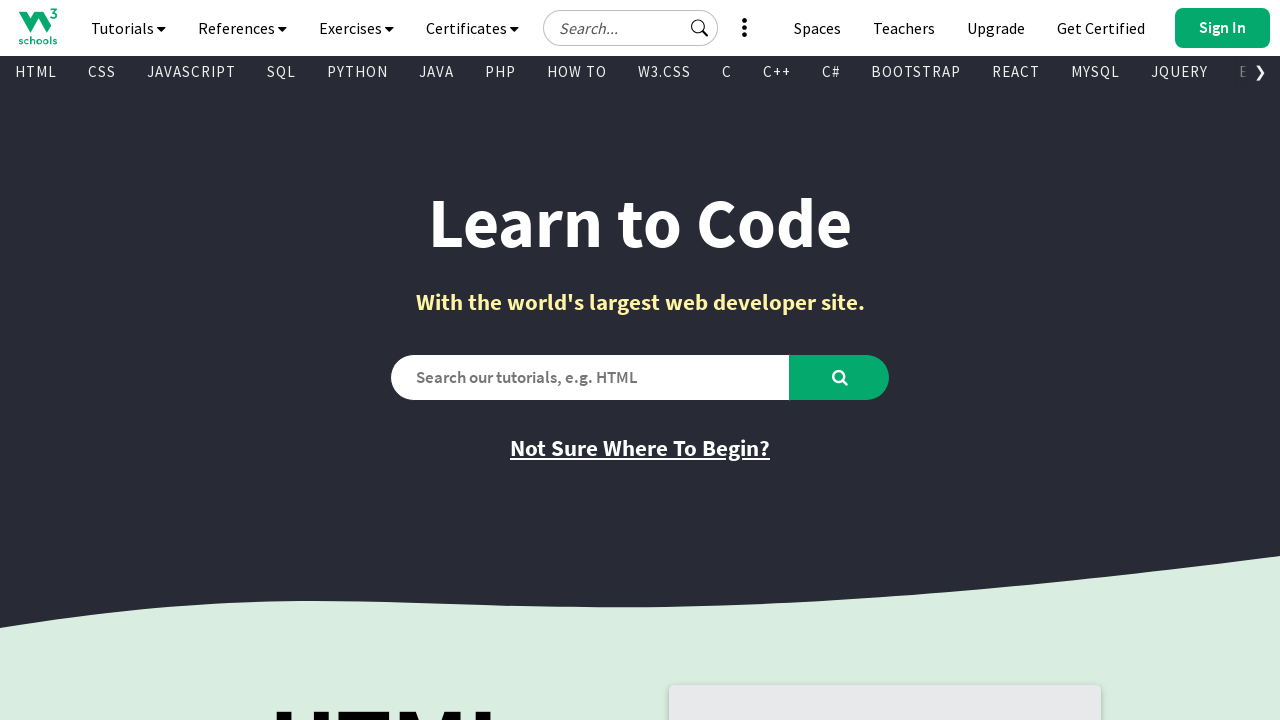

W3Schools page loaded and DOM content ready
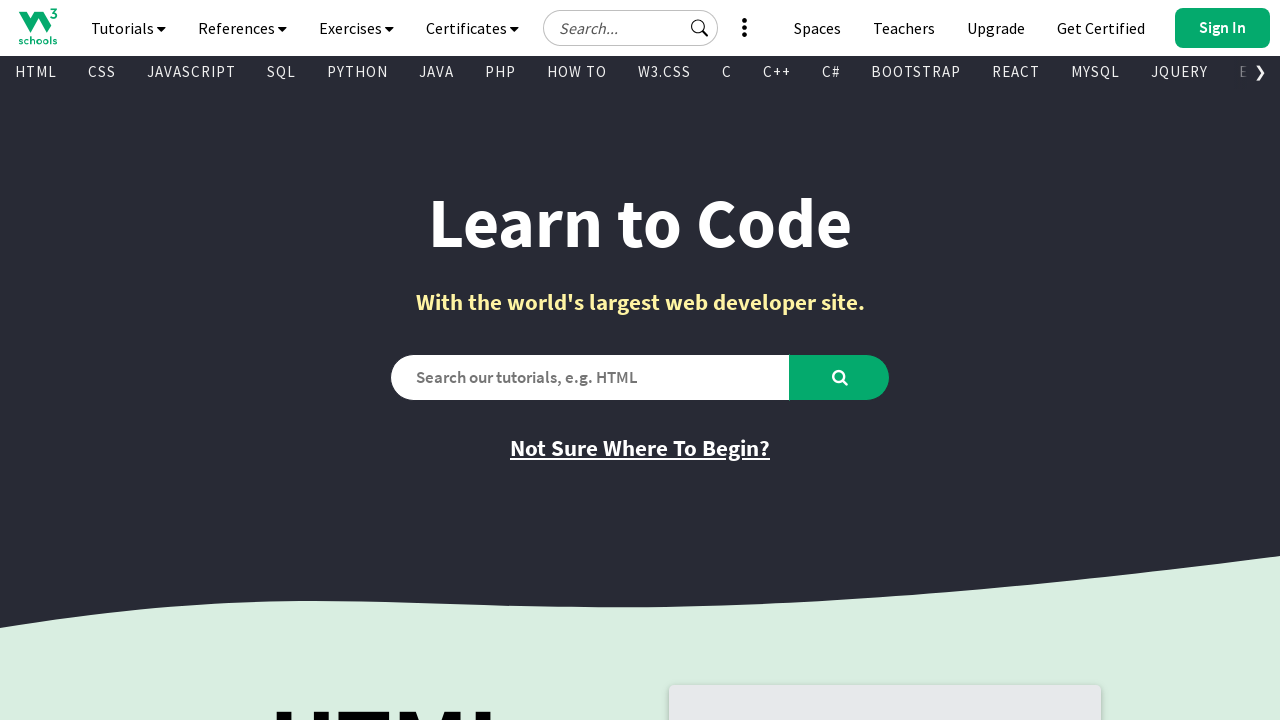

Clicked first 'Try it Yourself' link - new window/tab opened at (785, 360) on xpath=//a[text()='Try it Yourself']
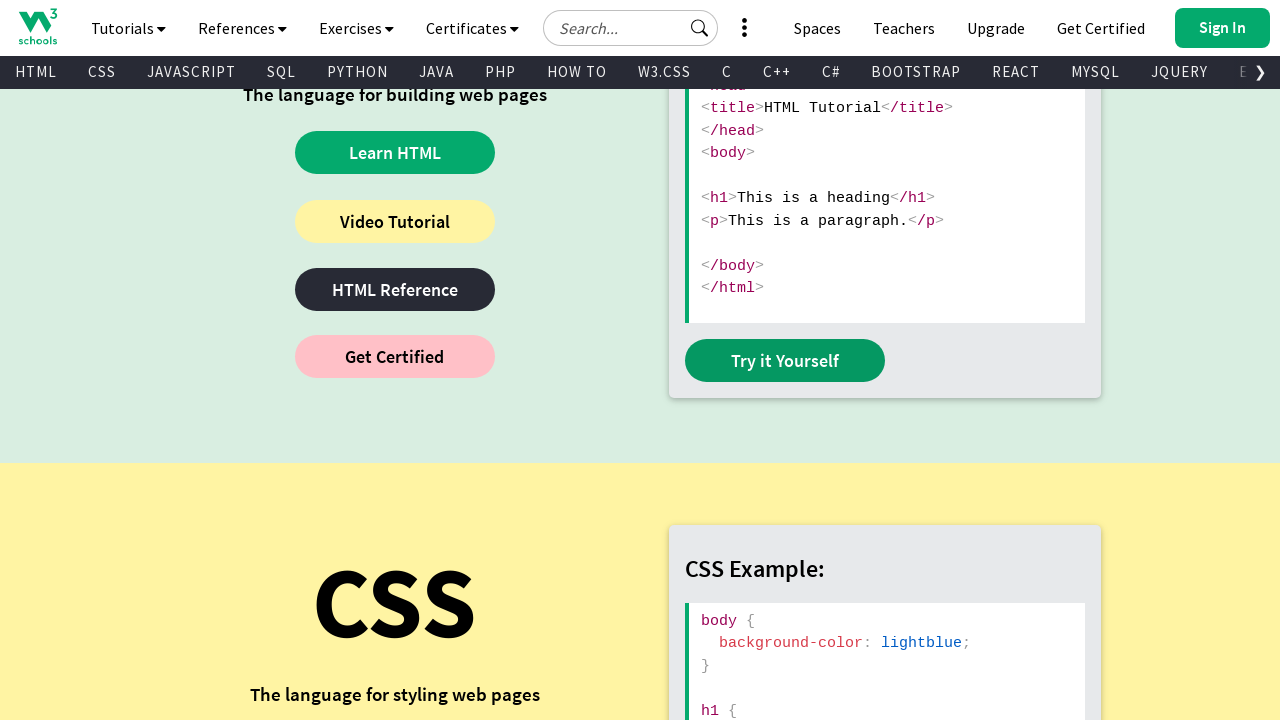

Waited 2 seconds for first window to load
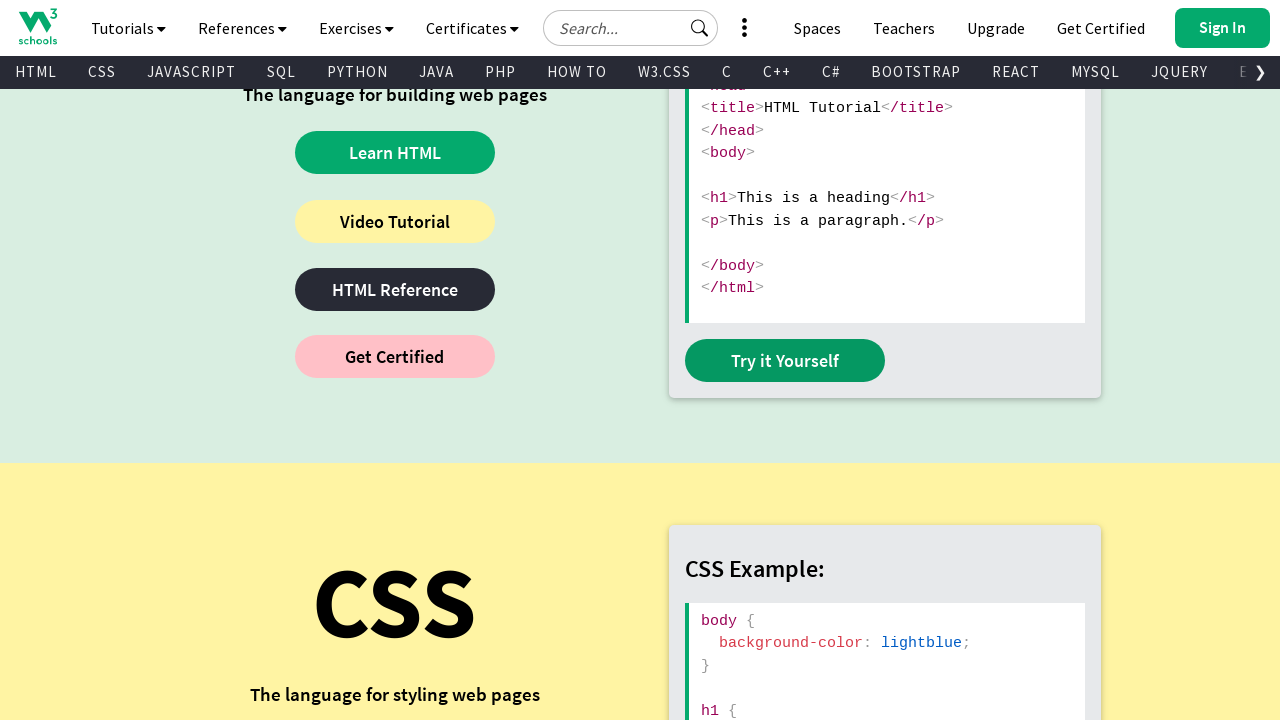

Clicked second 'Try it Yourself' link - another new window/tab opened at (785, 360) on xpath=//a[text()='Try it Yourself']
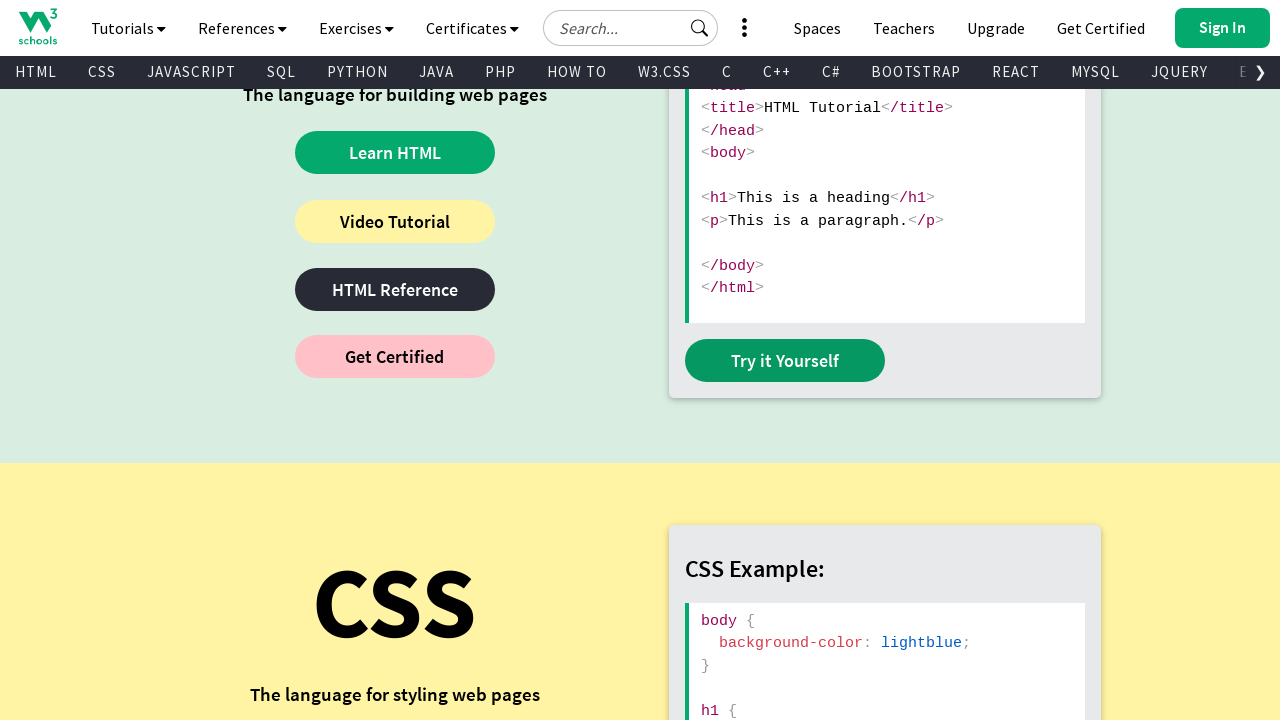

Waited 2 seconds for second window to load
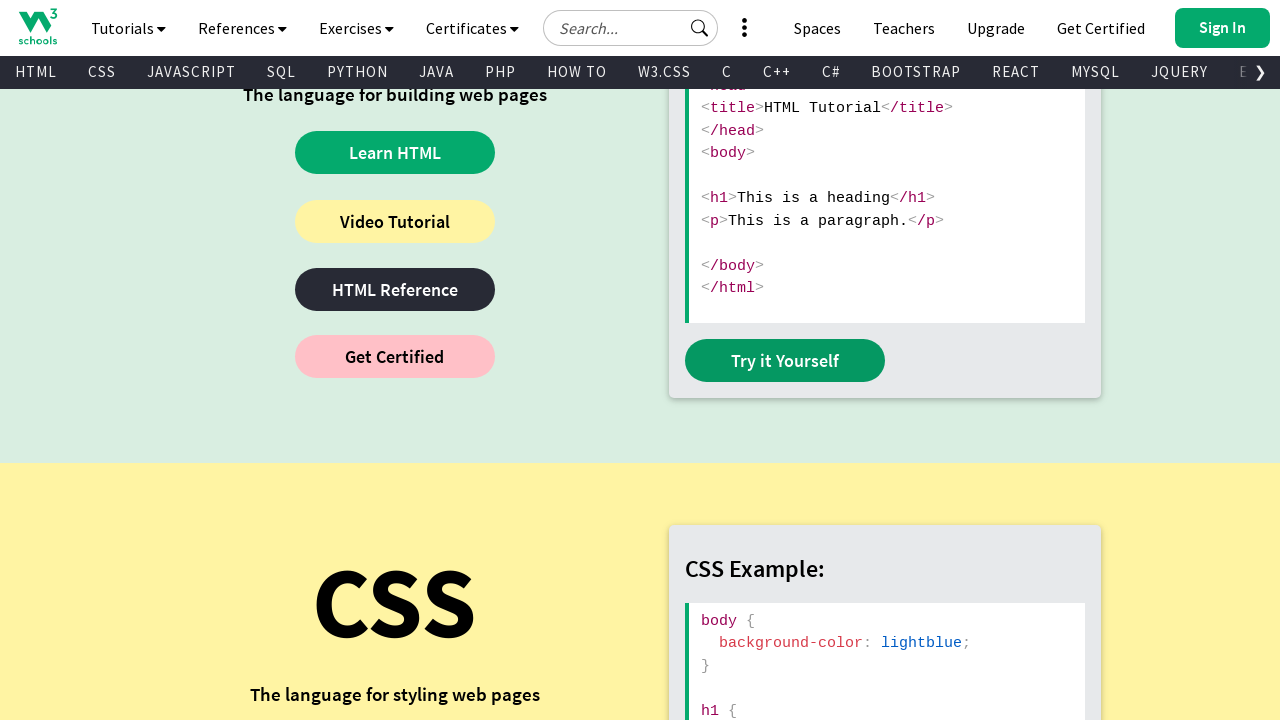

Clicked third 'Try it Yourself' link - third new window/tab opened at (785, 360) on xpath=//a[text()='Try it Yourself']
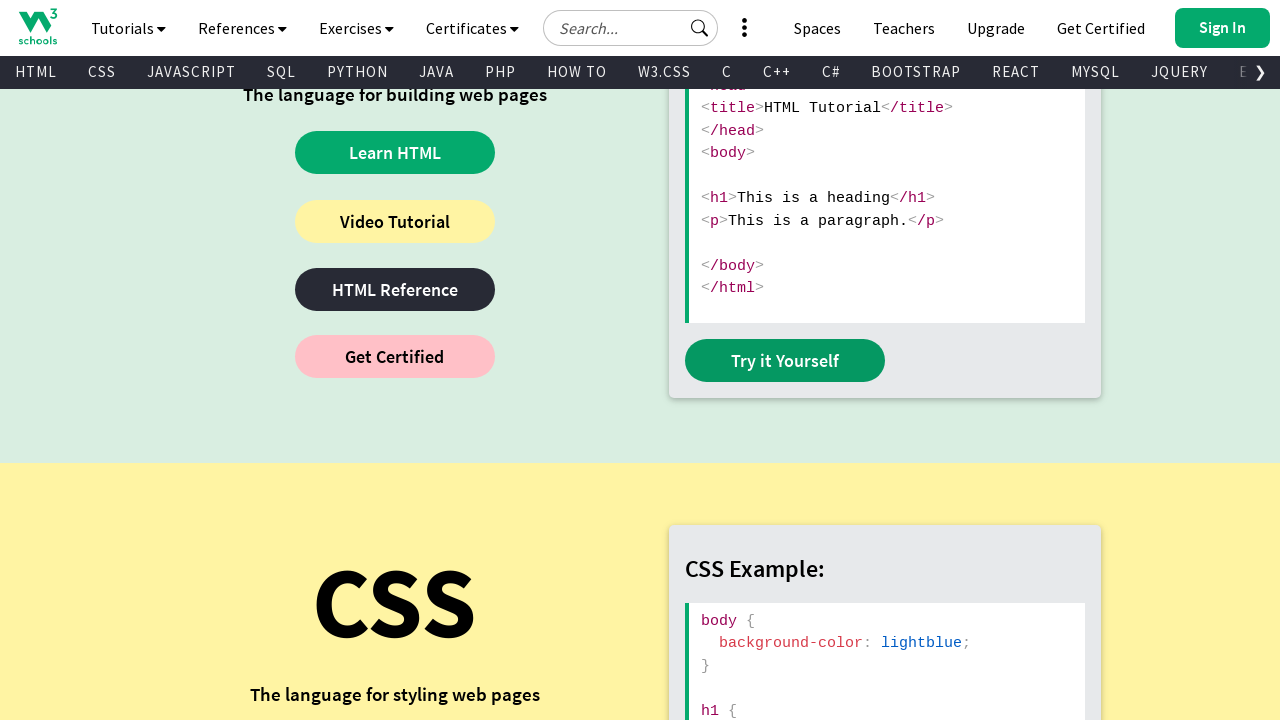

Waited 2 seconds for third window to load
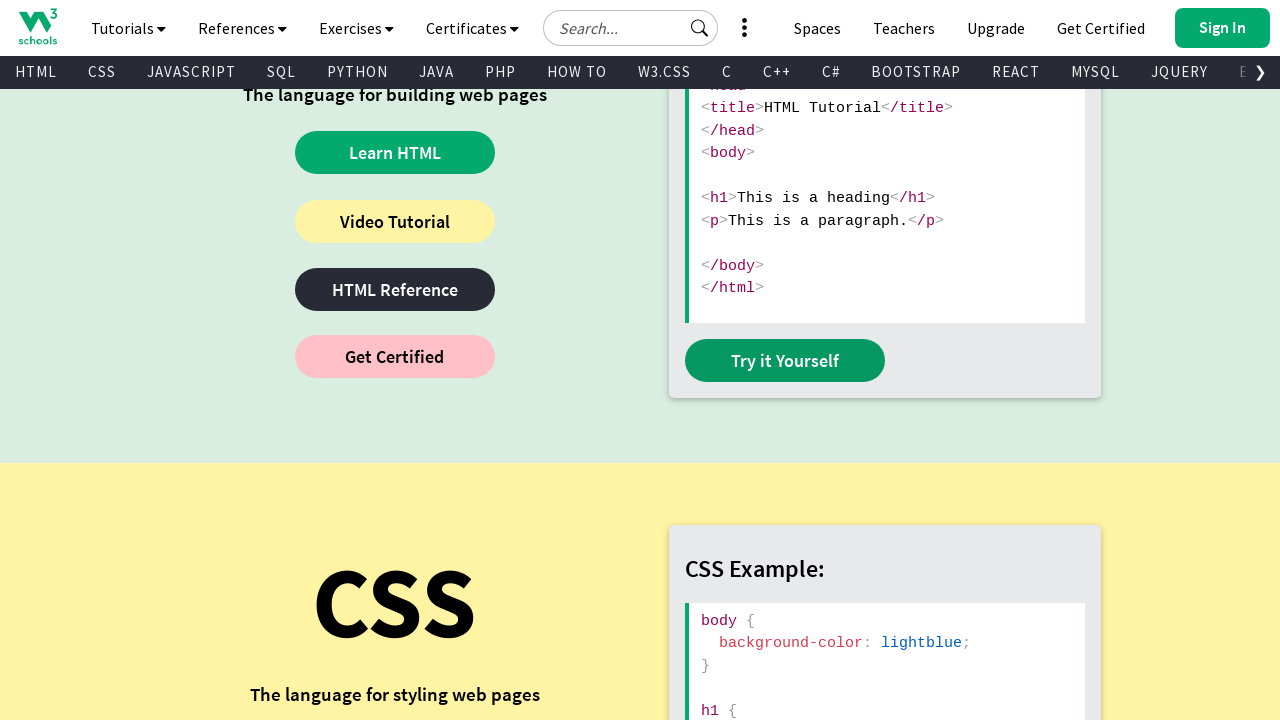

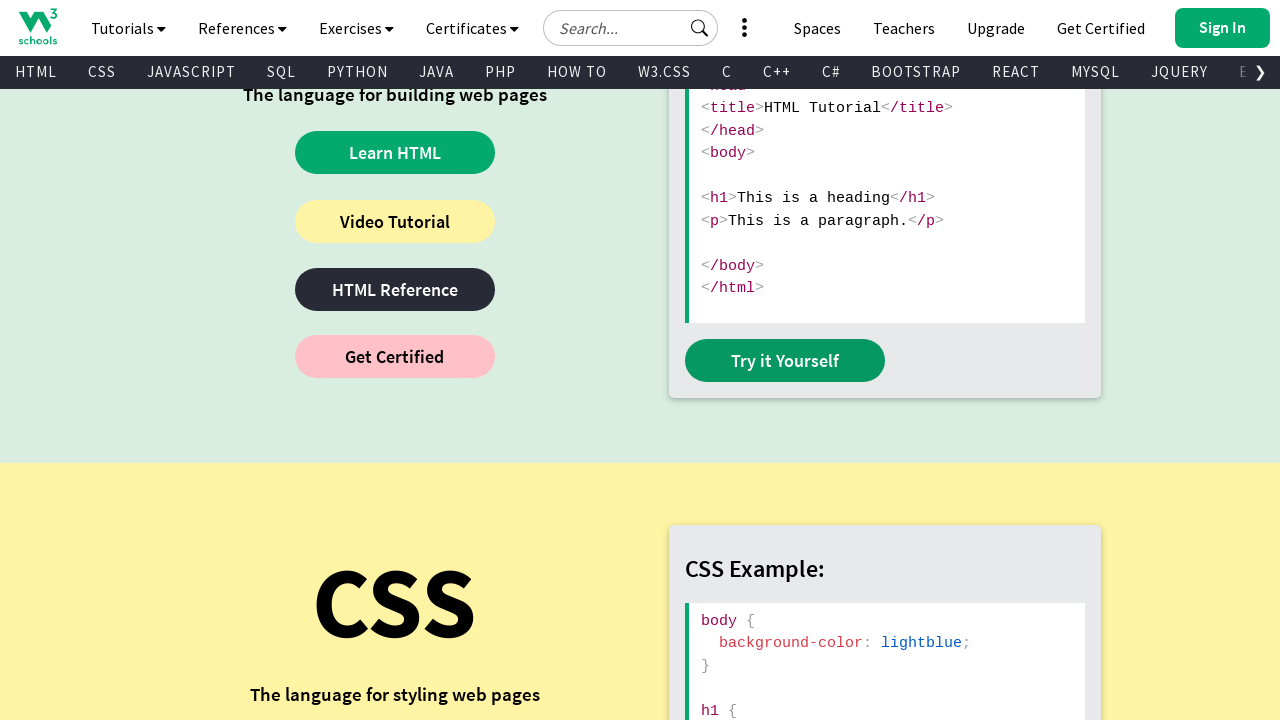